Tests a web form by filling a text input field with "Selenium", submitting the form, and verifying the success message "Received!" is displayed

Starting URL: https://www.selenium.dev/selenium/web/web-form.html

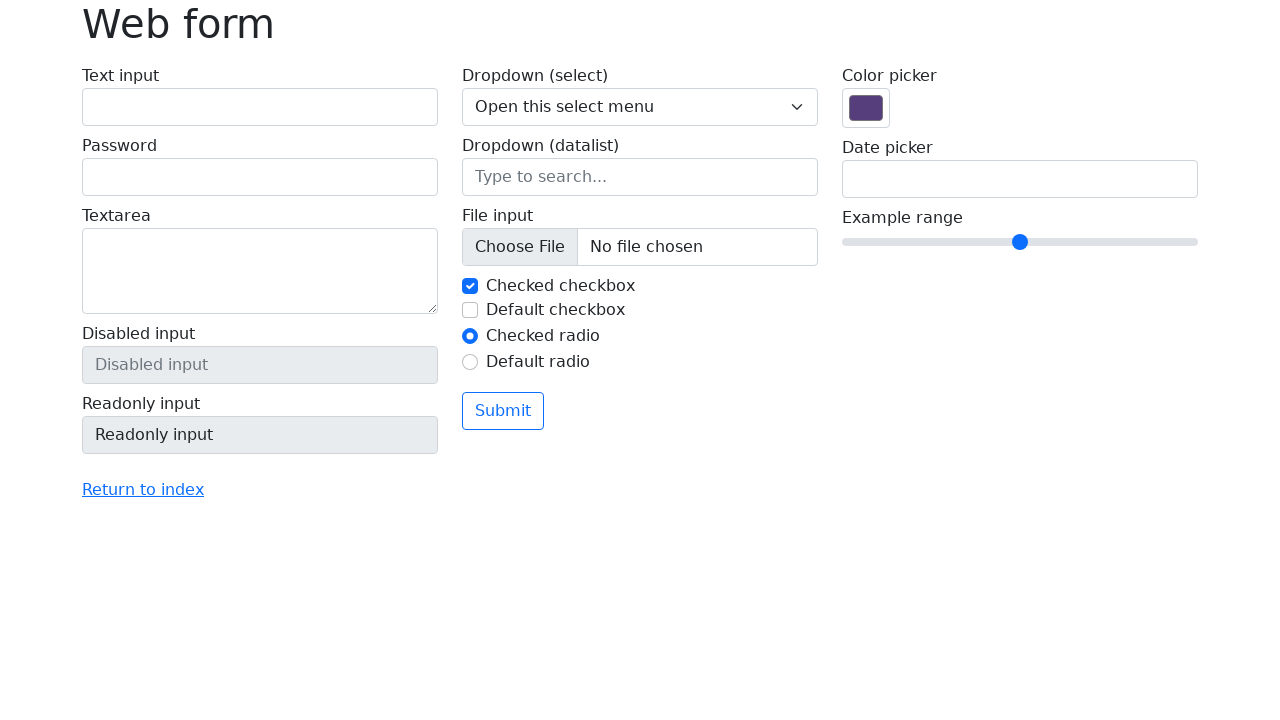

Navigated to web form page
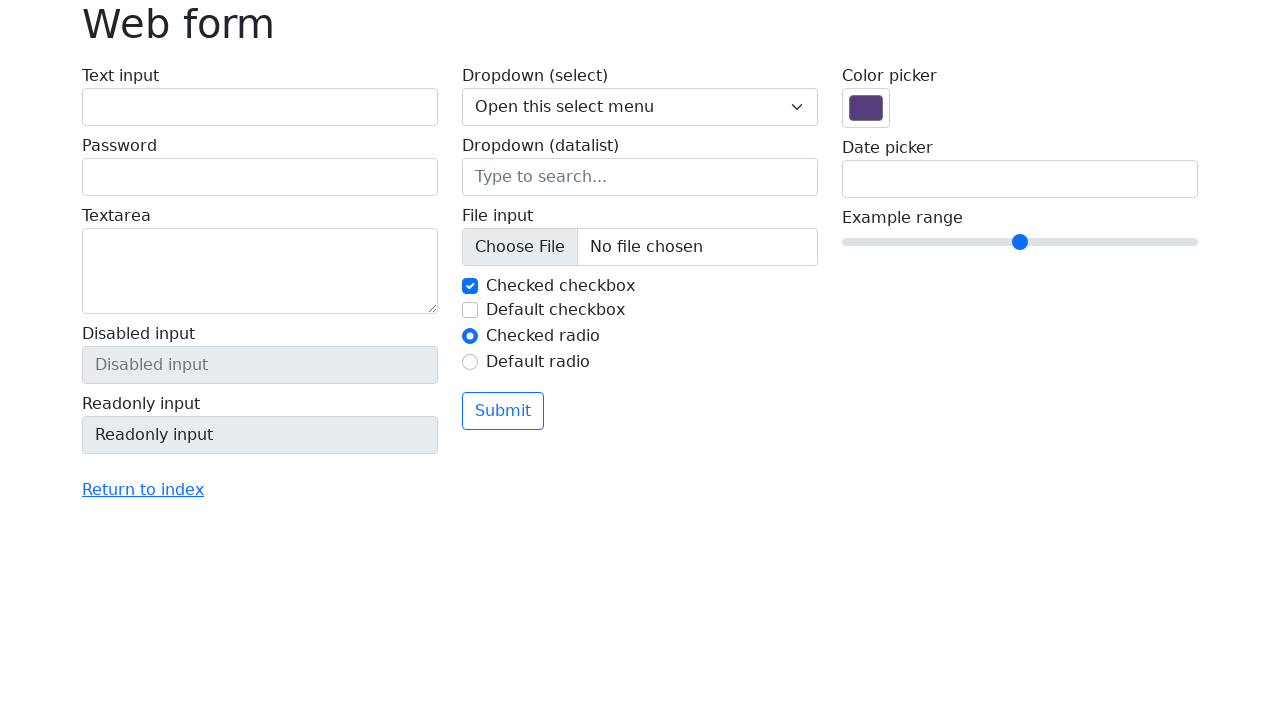

Filled text input field with 'Selenium' on input[name='my-text']
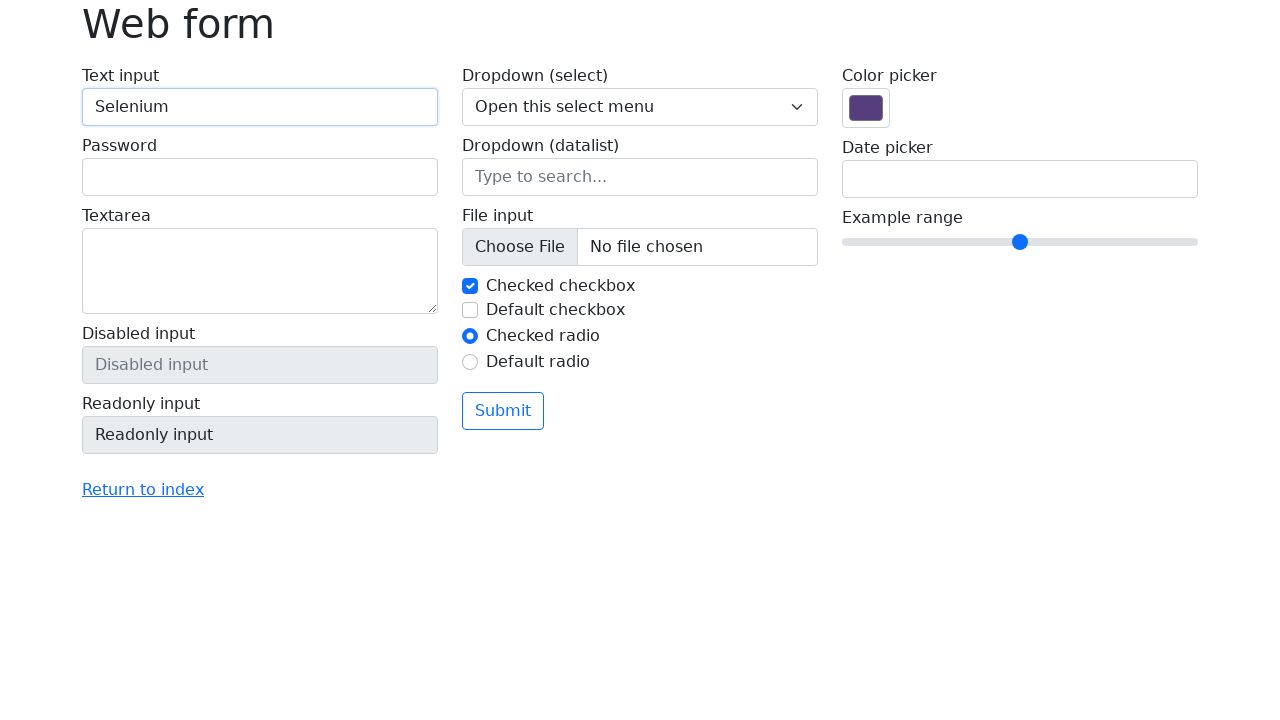

Clicked submit button at (503, 411) on button
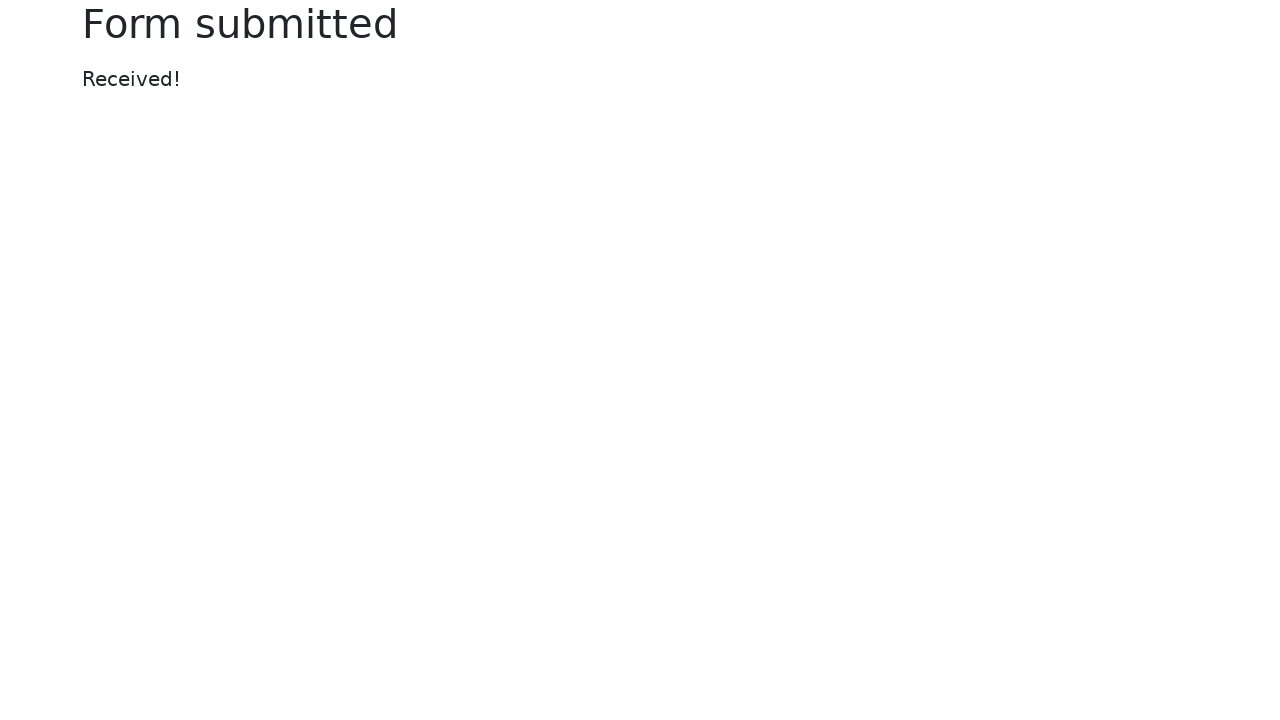

Success message element loaded
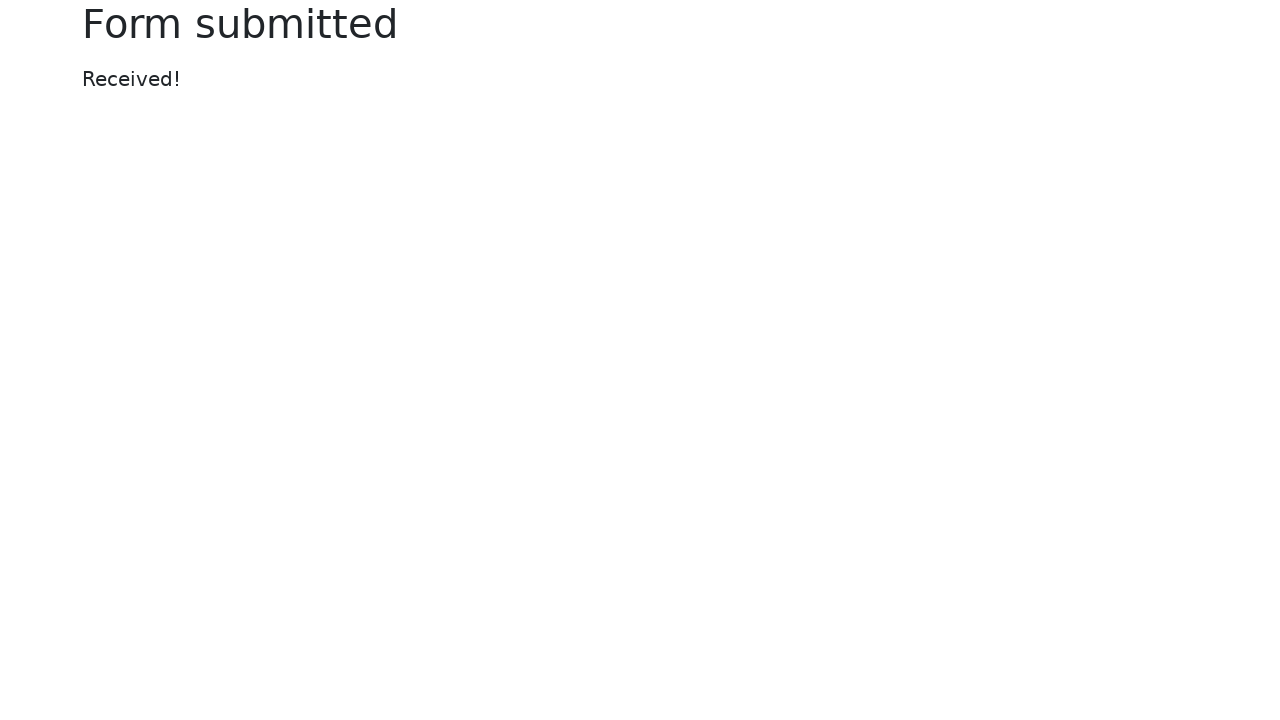

Verified success message 'Received!' is displayed
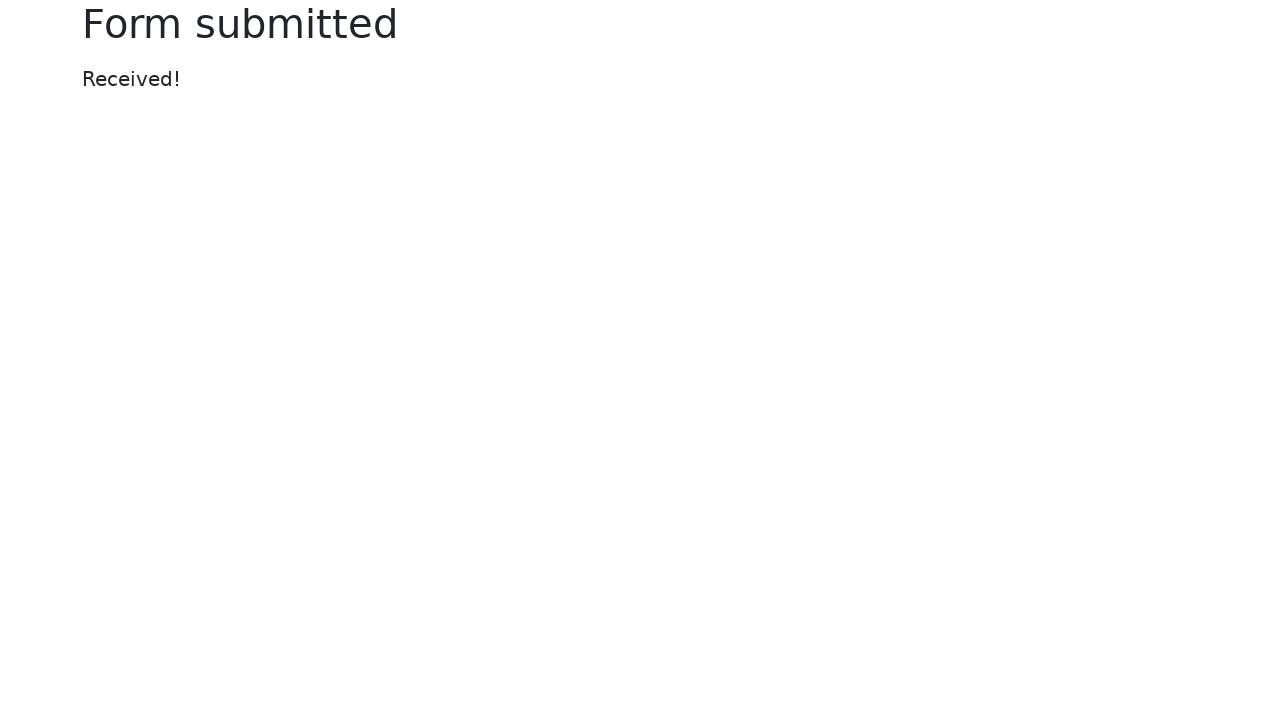

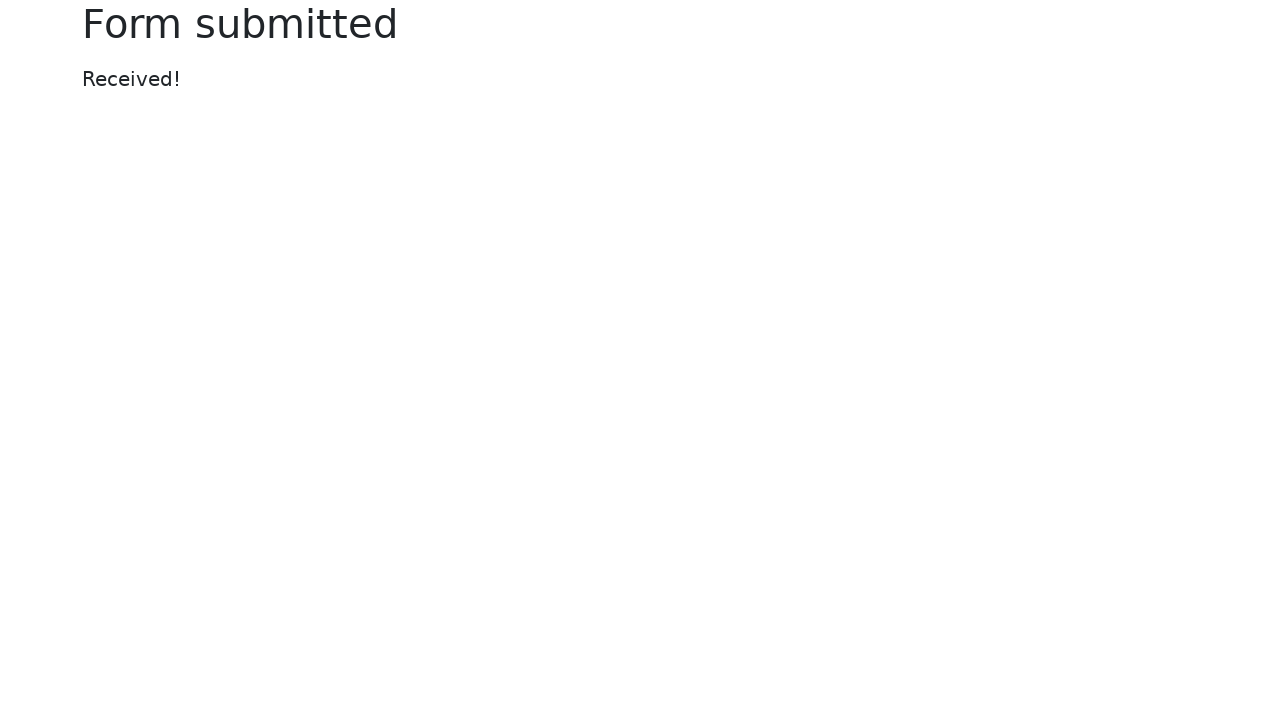